Tests sorting the Email column in ascending order by clicking the column header and verifying the email values are sorted alphabetically.

Starting URL: http://the-internet.herokuapp.com/tables

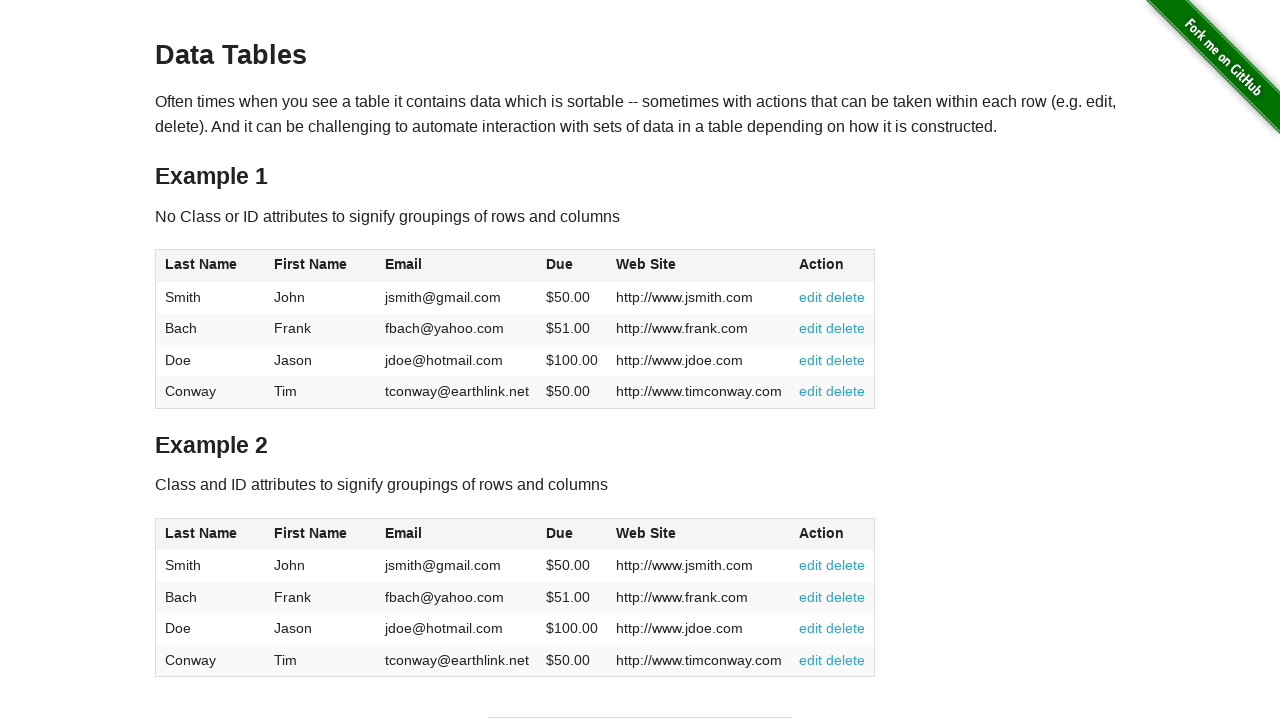

Clicked Email column header to sort in ascending order at (457, 266) on #table1 thead tr th:nth-of-type(3)
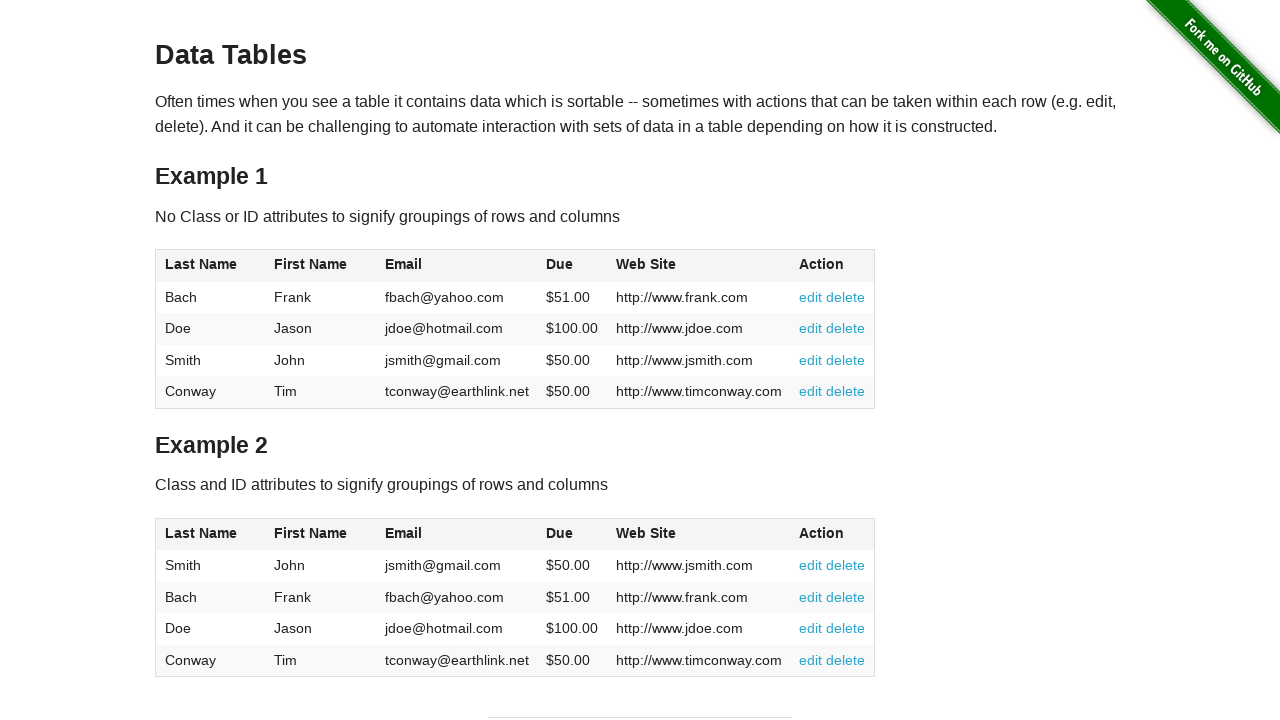

Email column values loaded and ready for verification
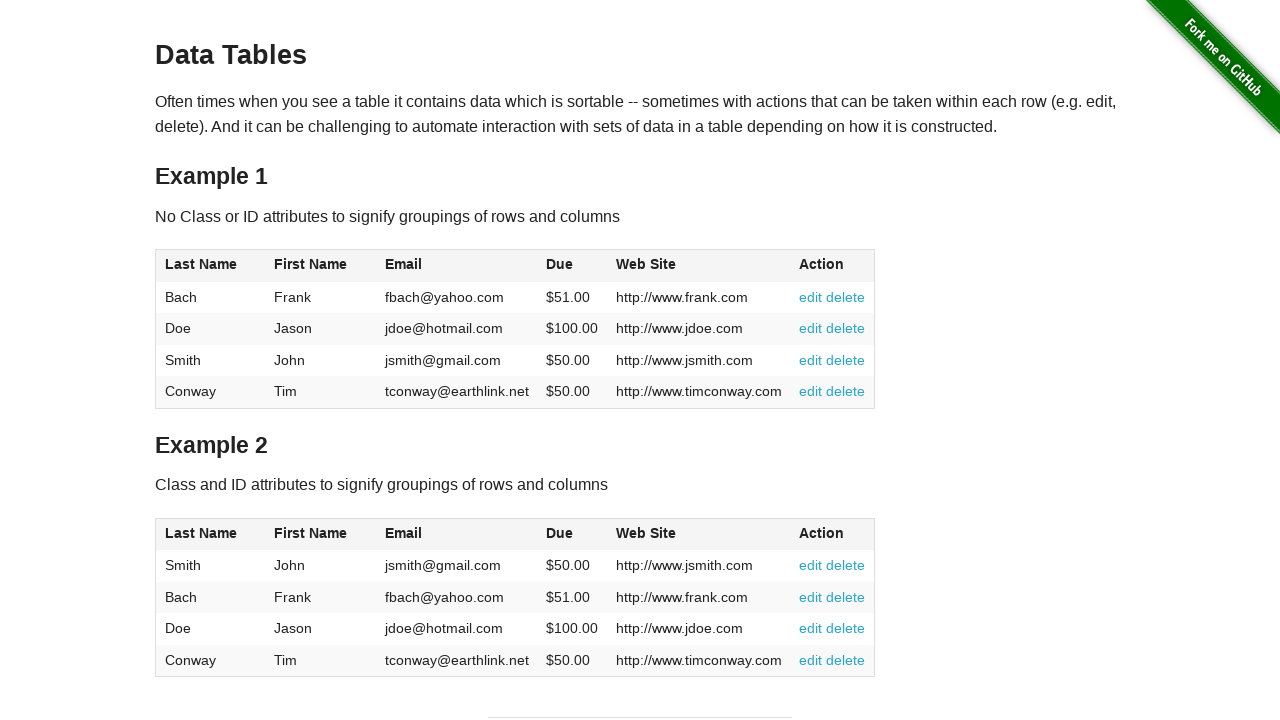

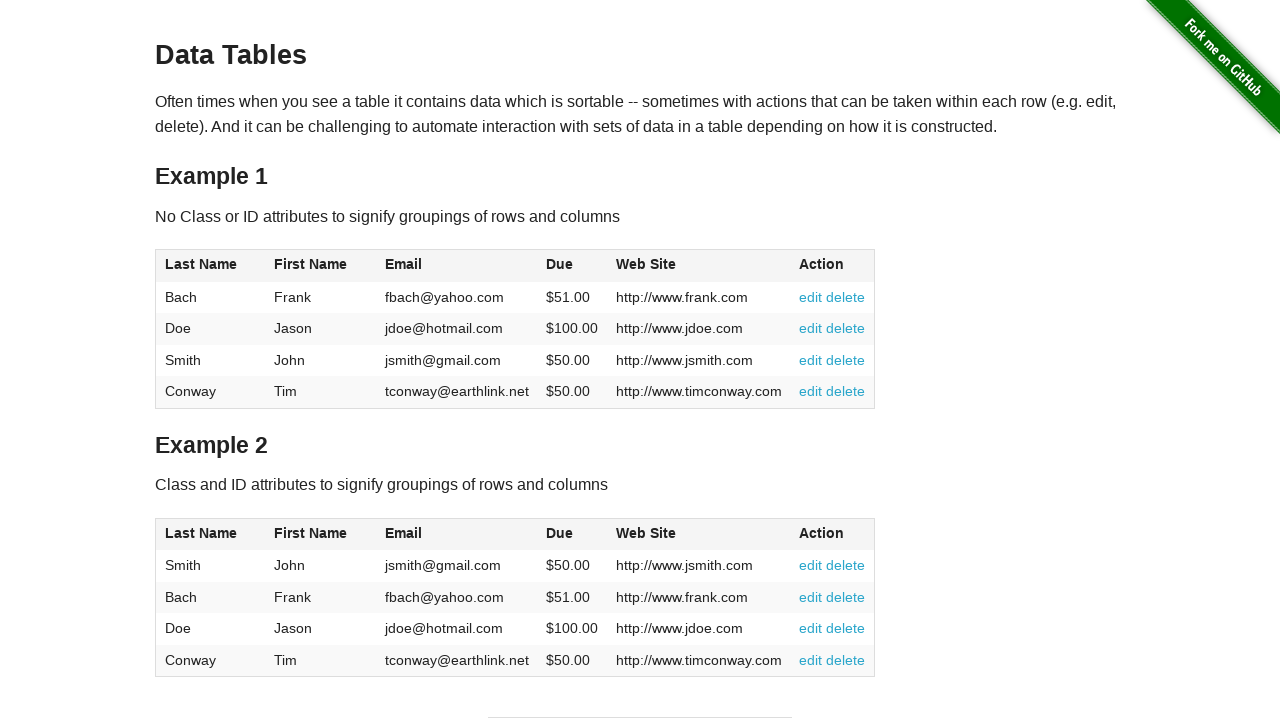